Verifies that all four column titles (BACKLOG, SELECTED FOR DEVELOPMENT, IN PROGRESS, DONE) are visible on the Jira board

Starting URL: https://jira.trungk18.com/project/board

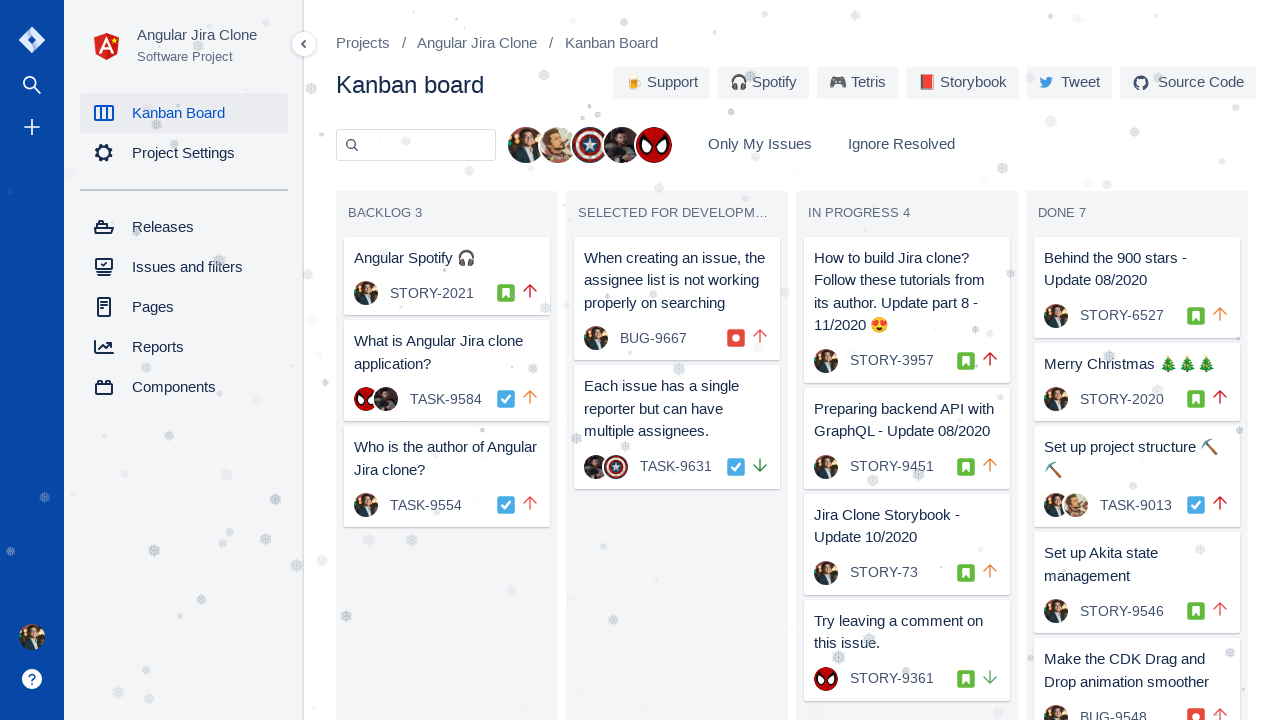

Waited for board to load - Backlog element appeared
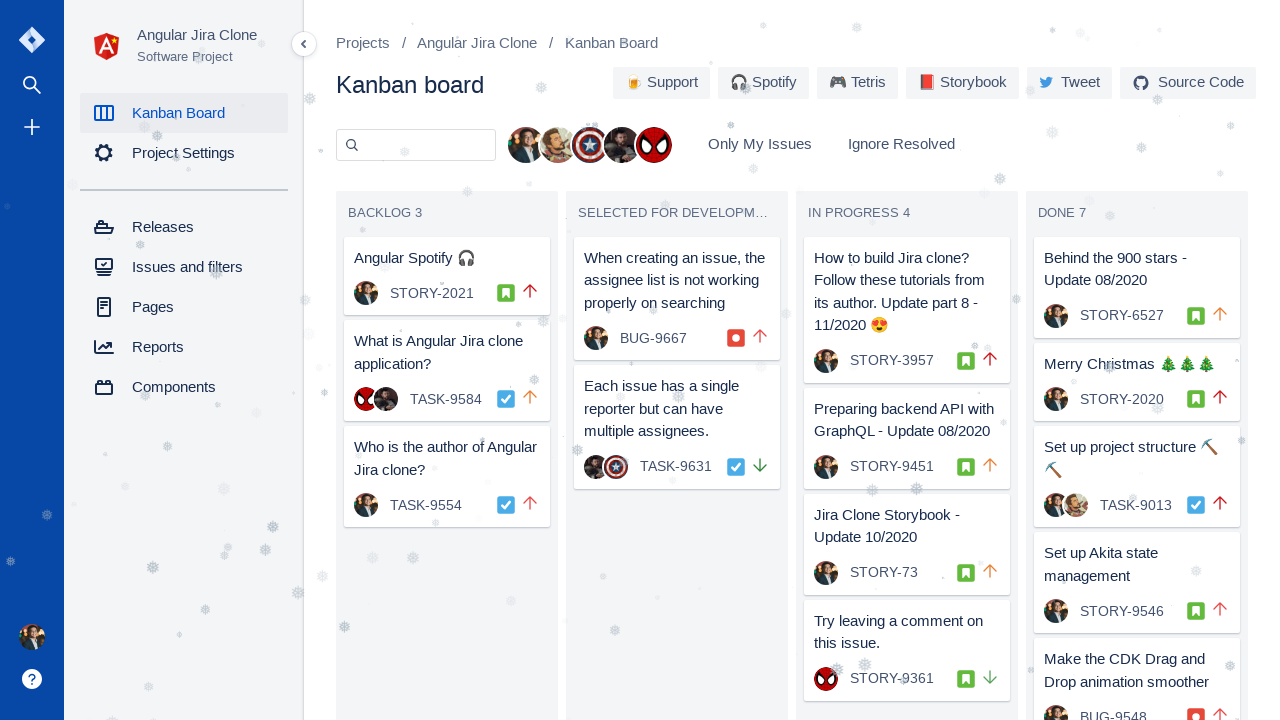

Verified column title 'BACKLOG' is visible
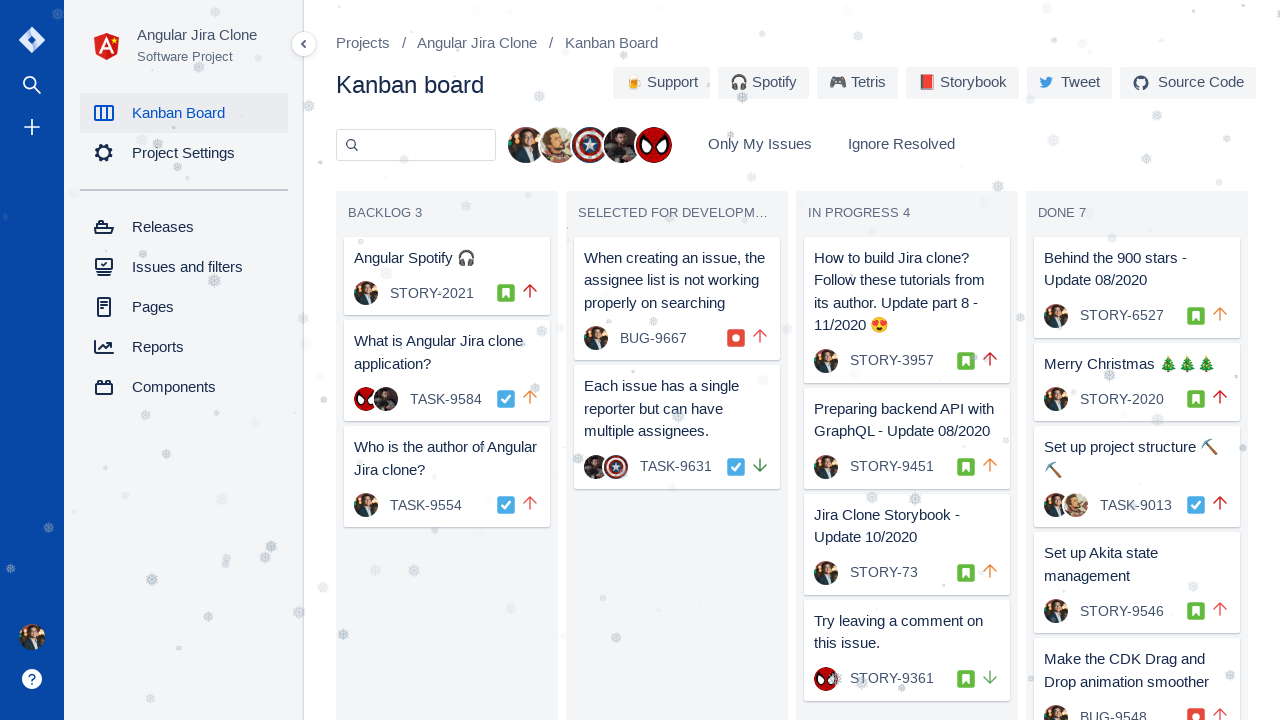

Verified column title 'SELECTED FOR DEVELOPMENT' is visible
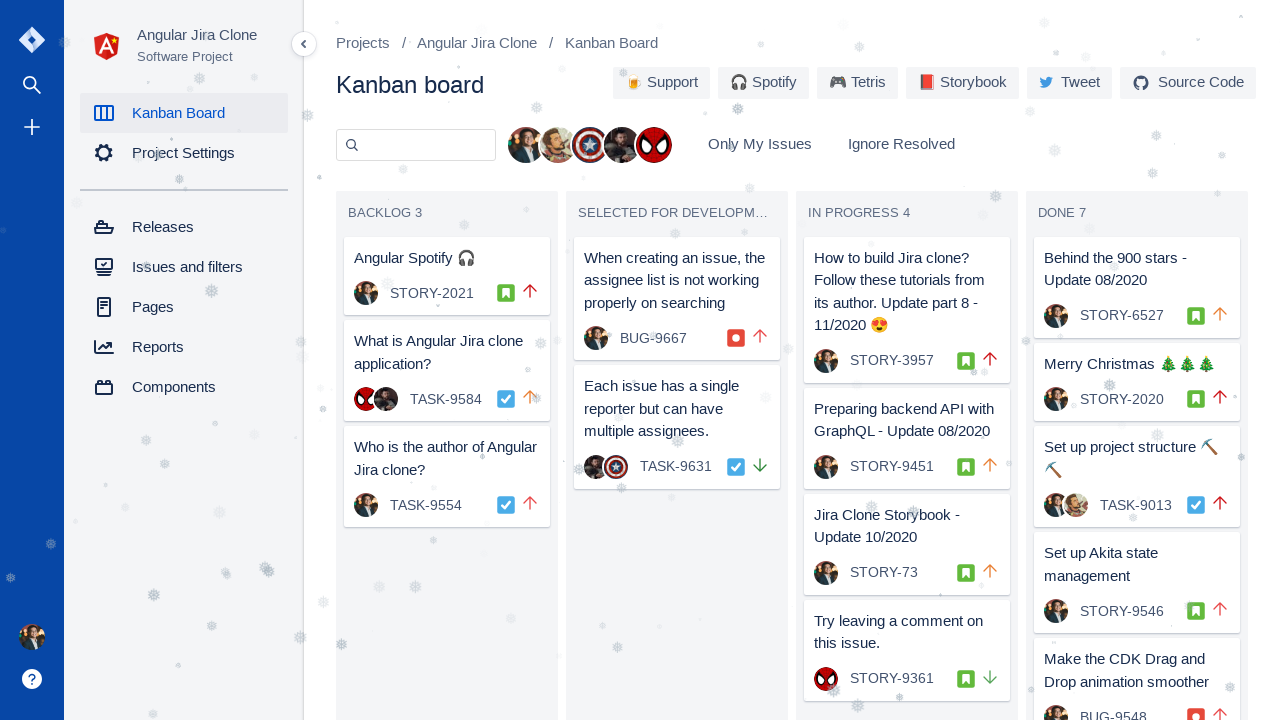

Verified column title 'IN PROGRESS' is visible
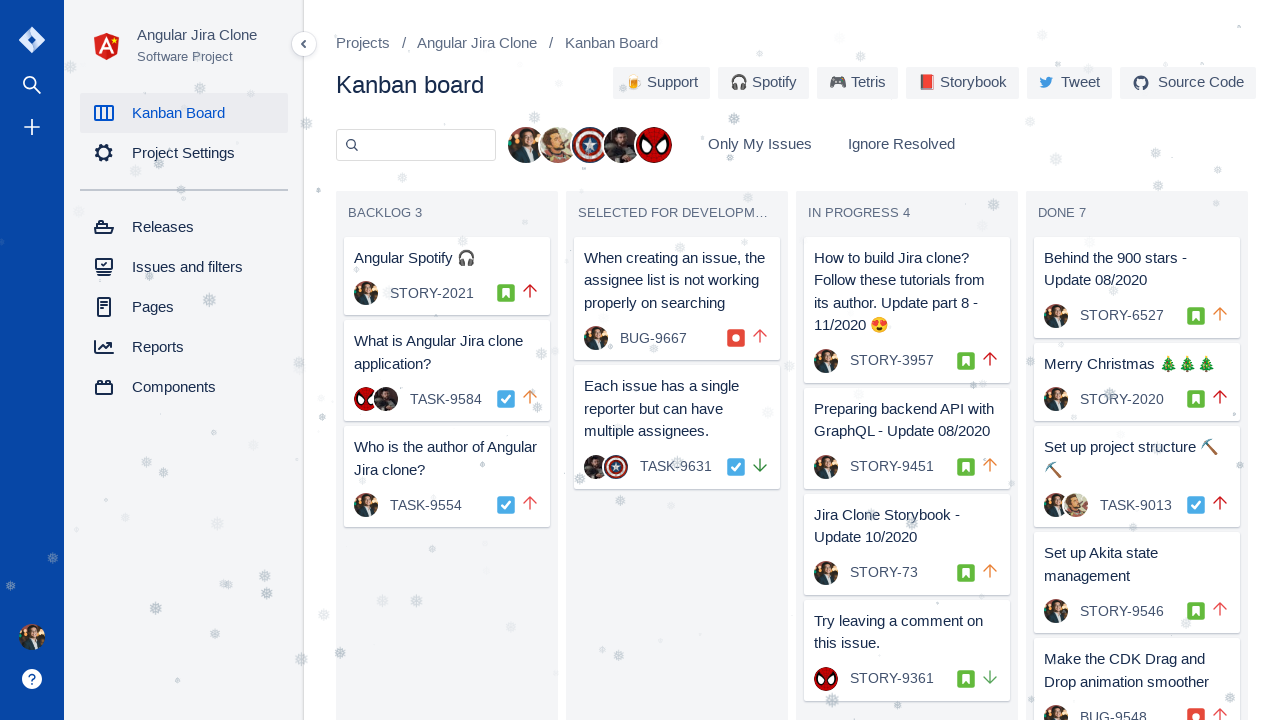

Verified column title 'DONE' is visible
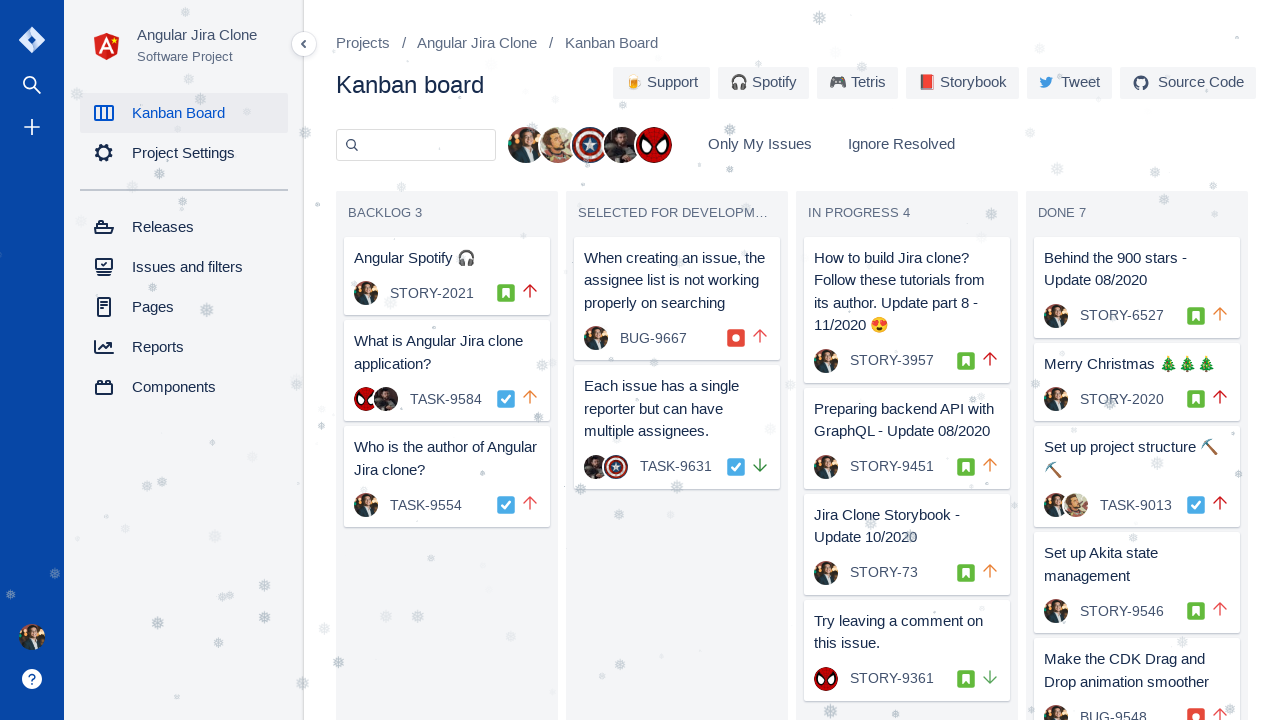

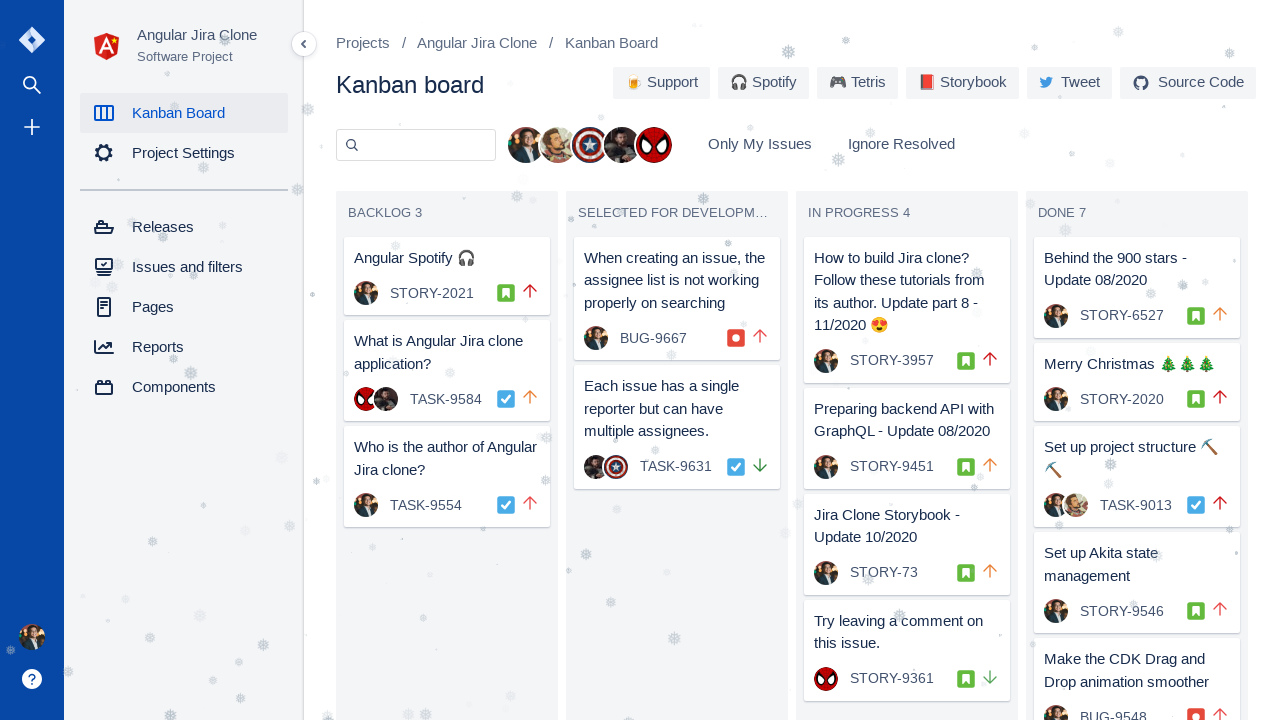